Tests text input validation by entering 2 characters and verifying the result is displayed correctly

Starting URL: https://www.qa-practice.com/elements/input/simple

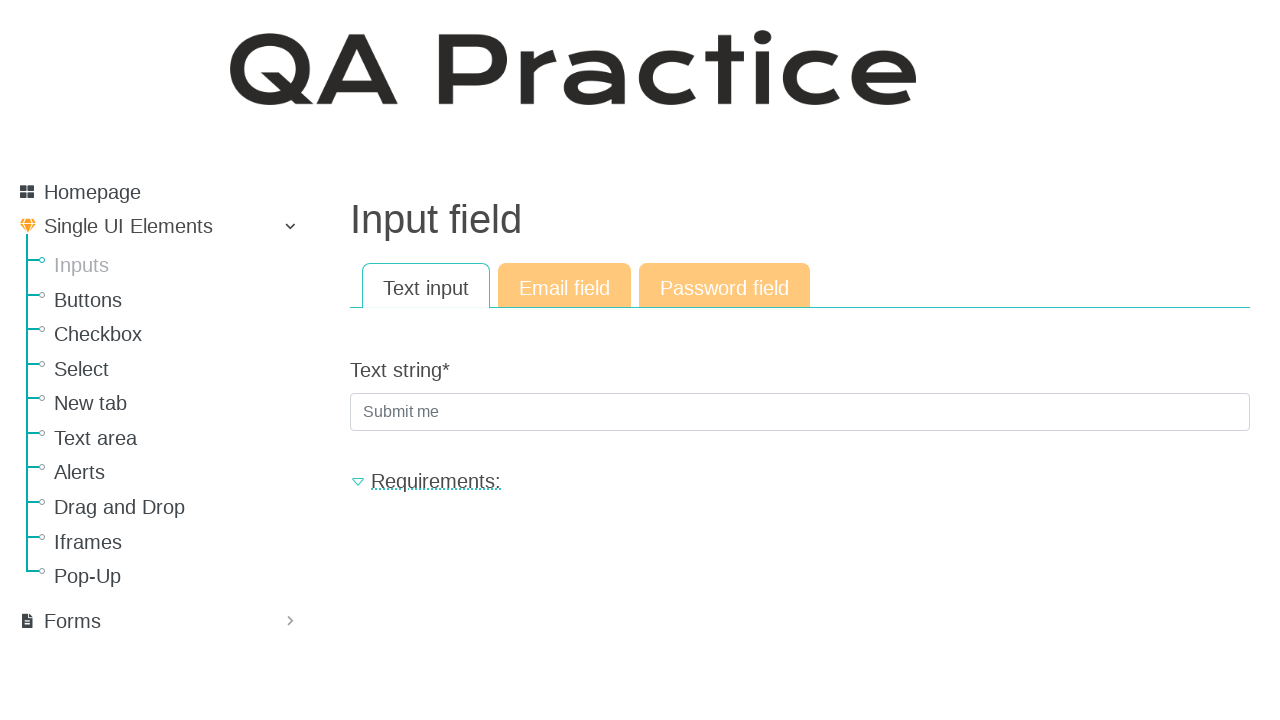

Filled text input field with 2 characters 'a_' on #id_text_string
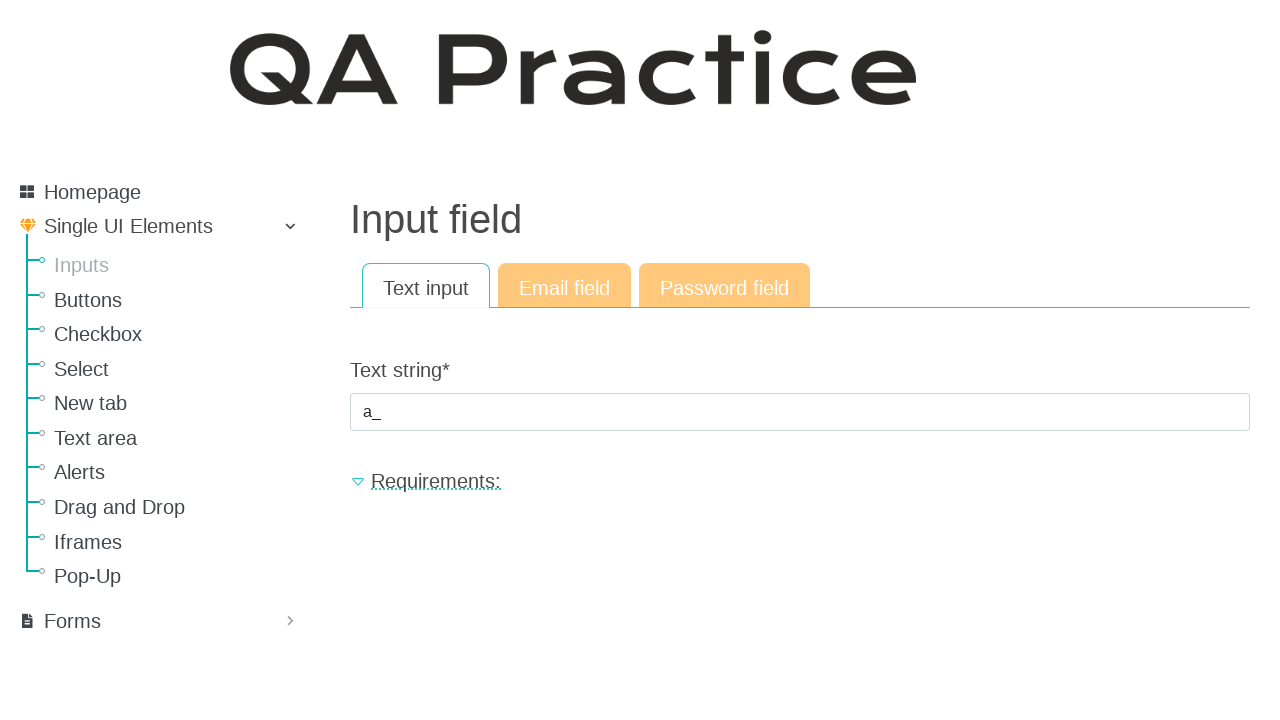

Pressed Enter to submit the text input on #id_text_string
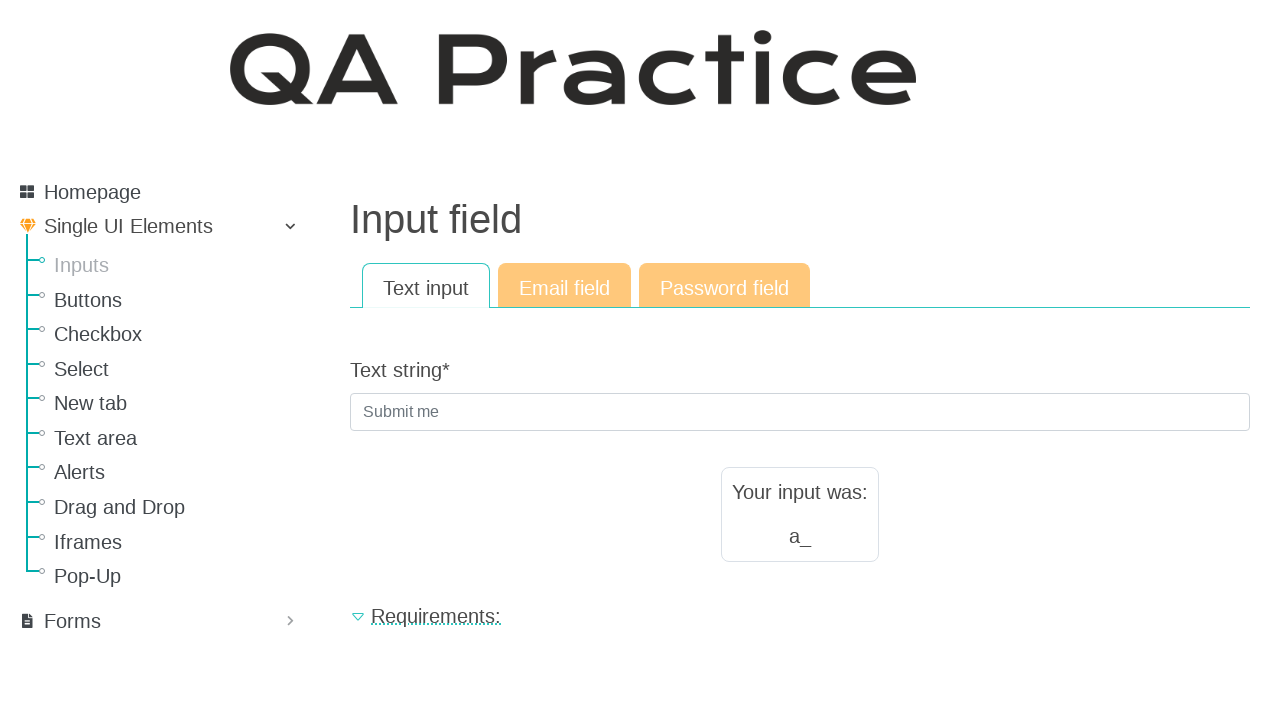

Result text element loaded and displayed
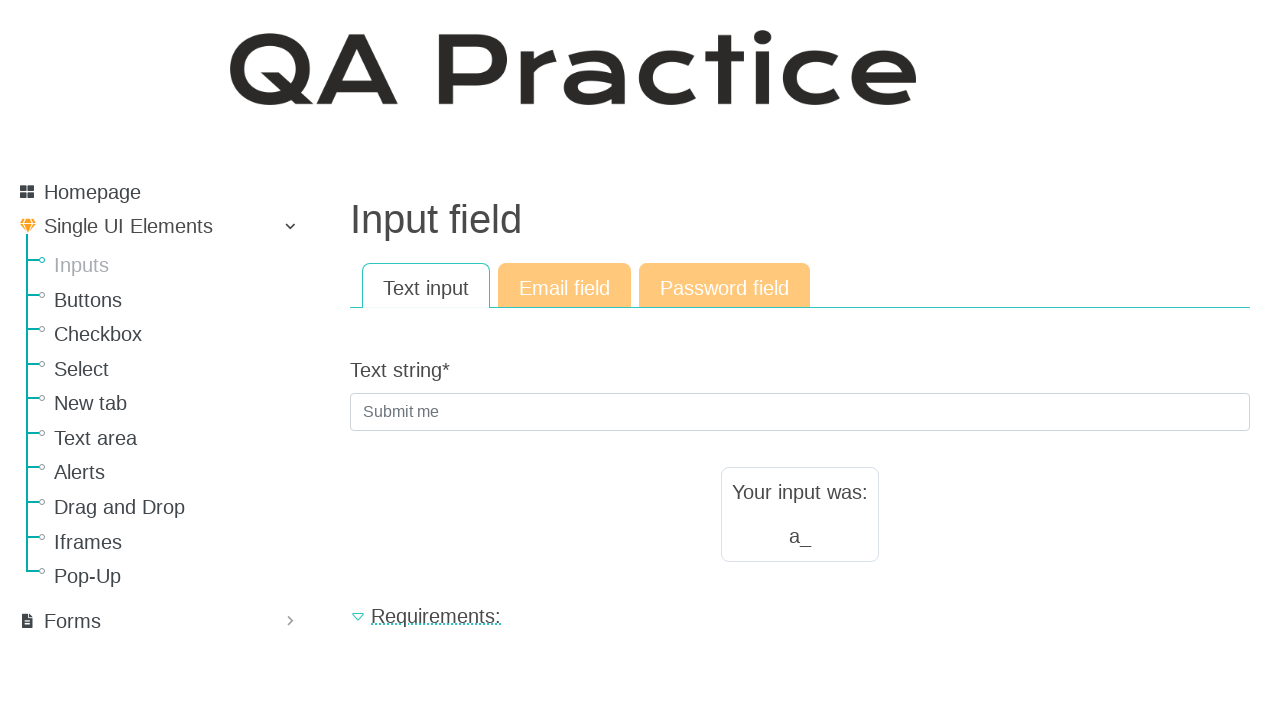

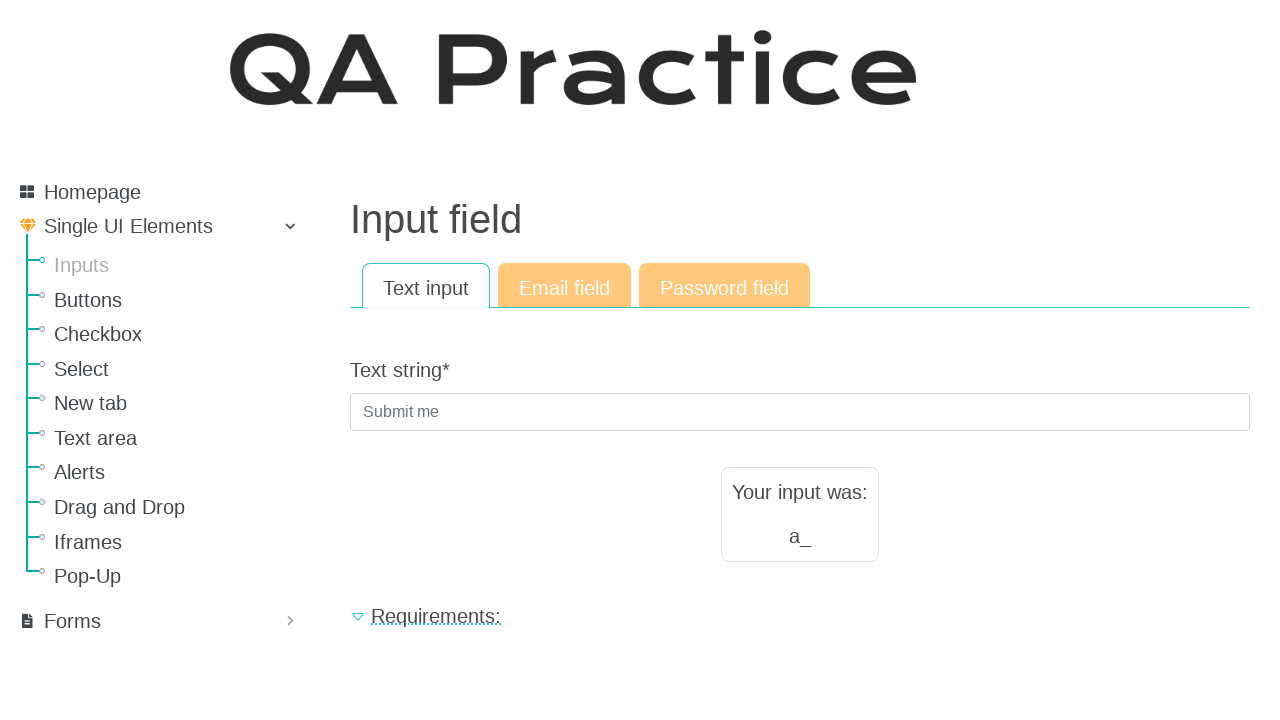